Navigates through multiple pages of the Avex Aero website including the landing page, catering services, flight planning, fuel, and handling pages to verify they load correctly.

Starting URL: http://avexaero.com/

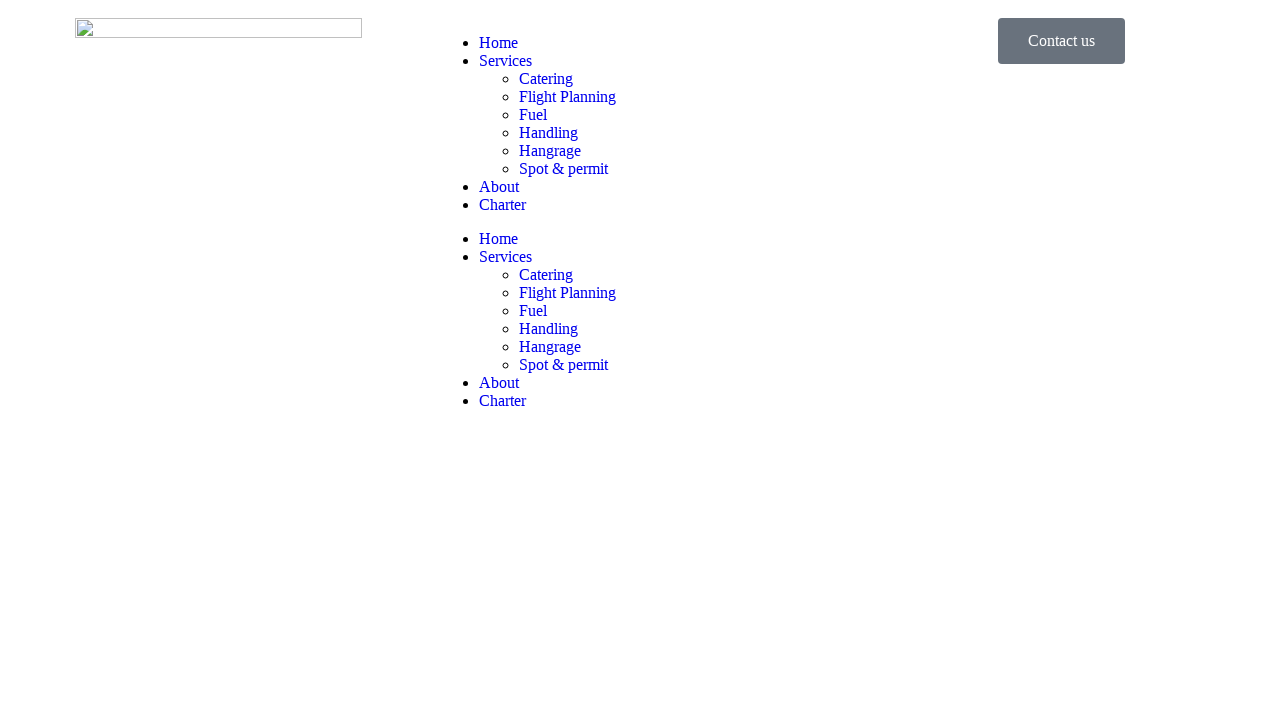

Landing page (http://avexaero.com/) loaded successfully
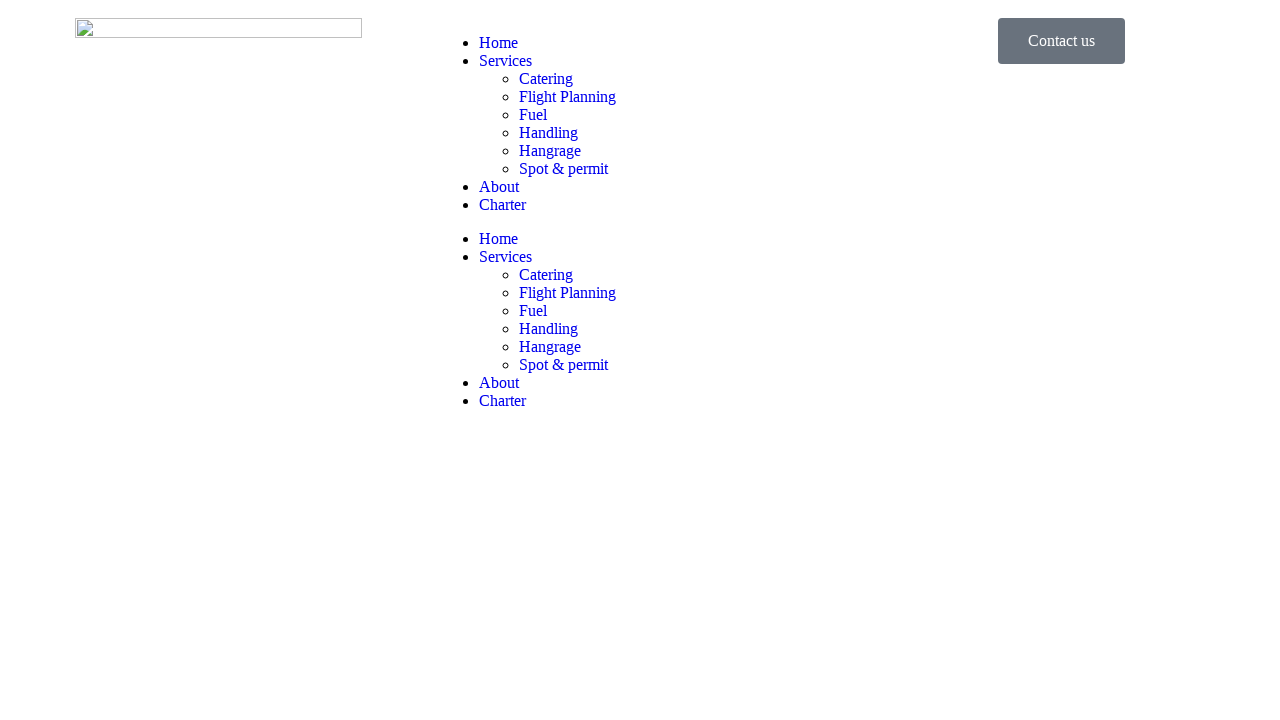

Navigated to Catering services page
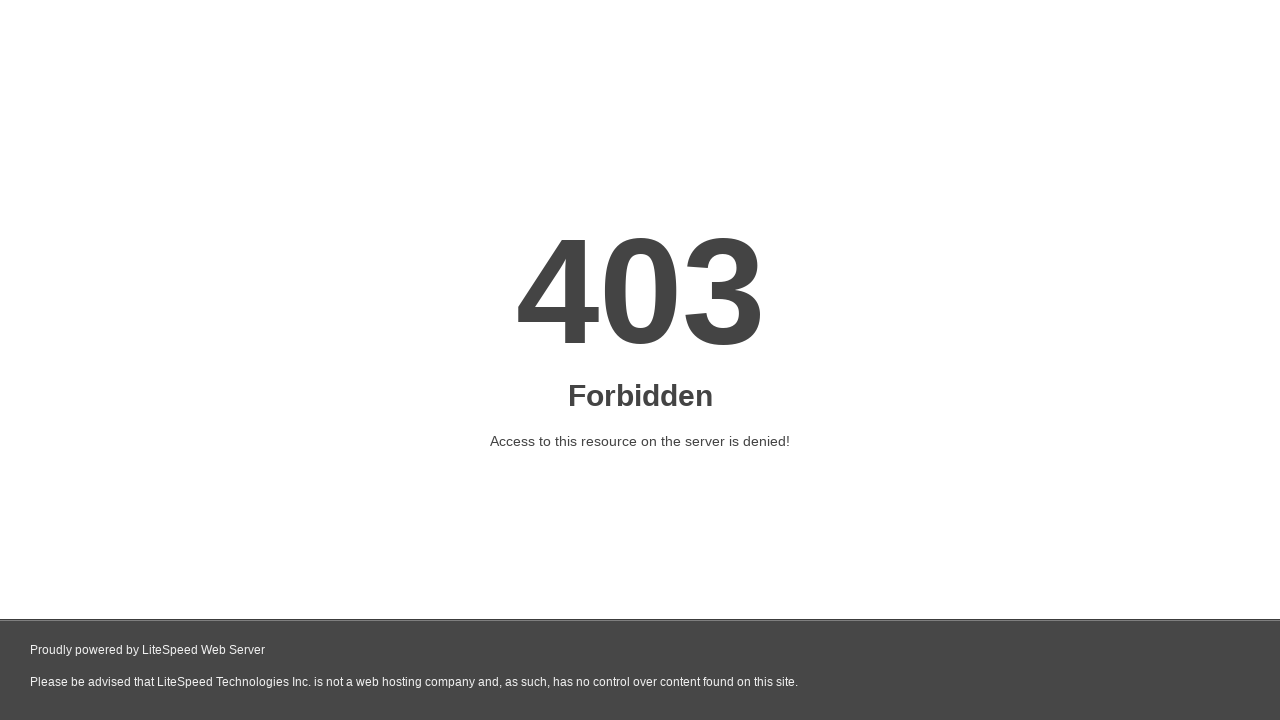

Catering services page loaded successfully
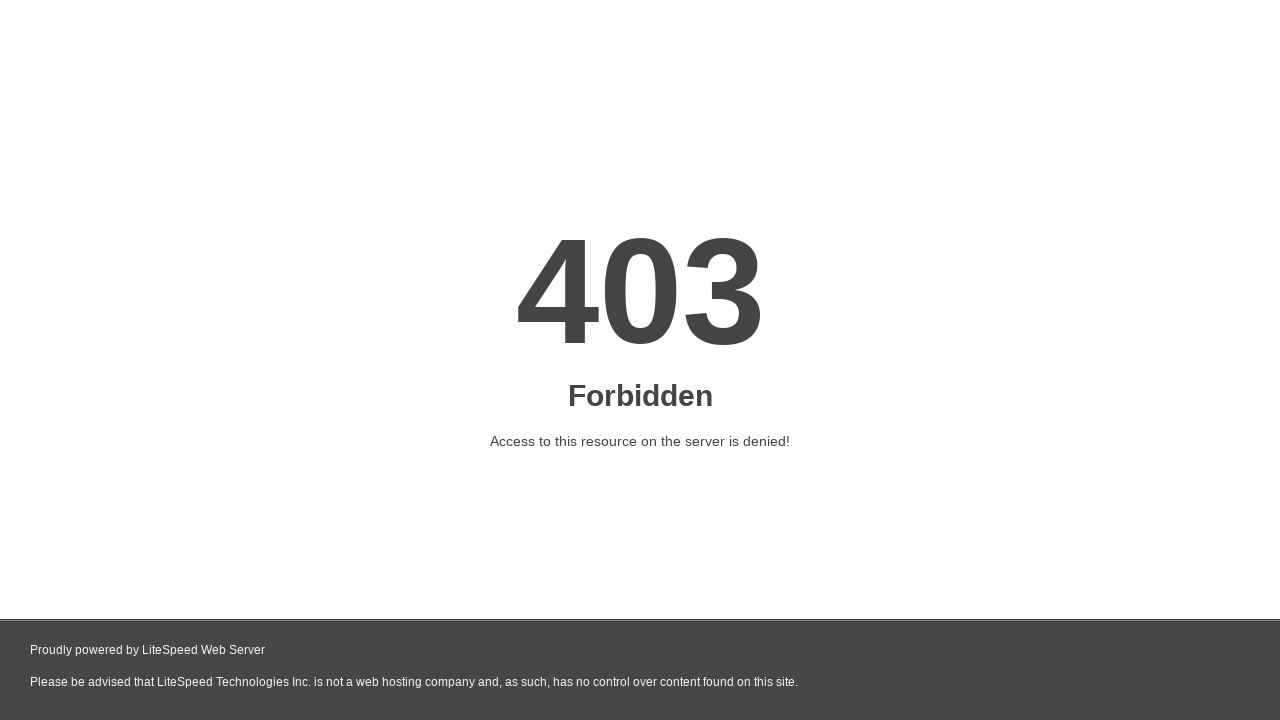

Navigated to Flight Planning services page
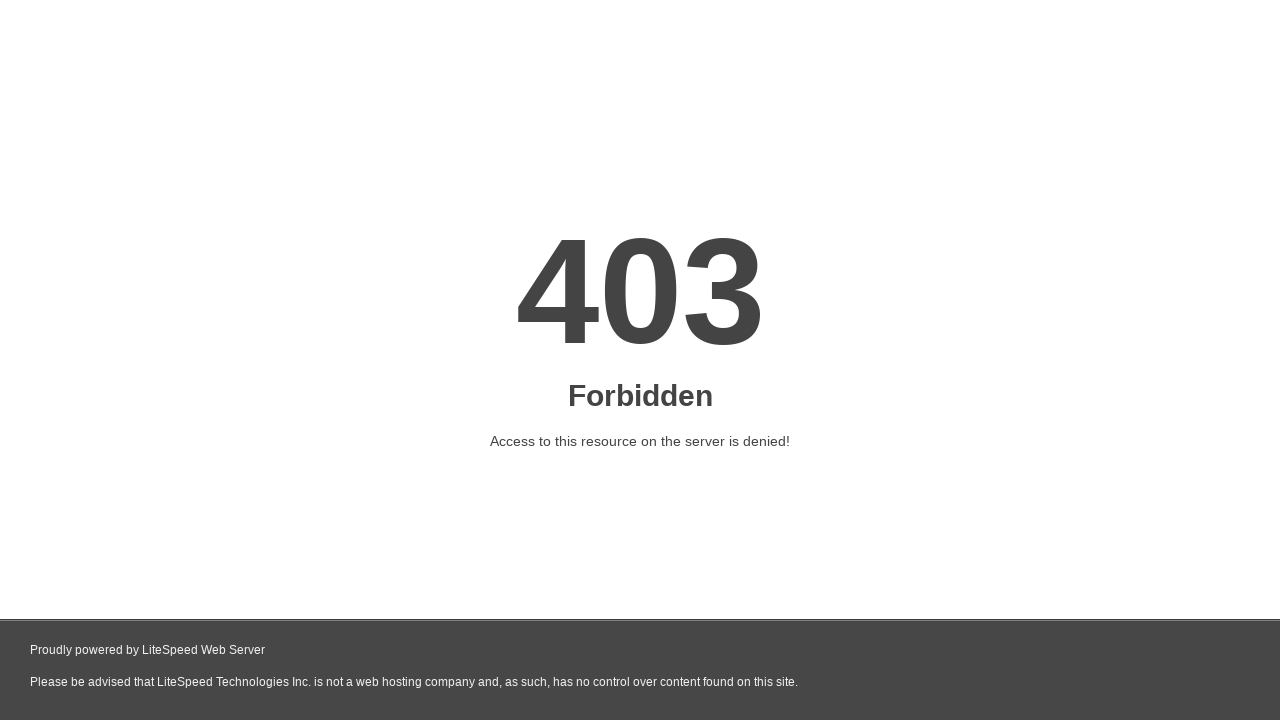

Flight Planning services page loaded successfully
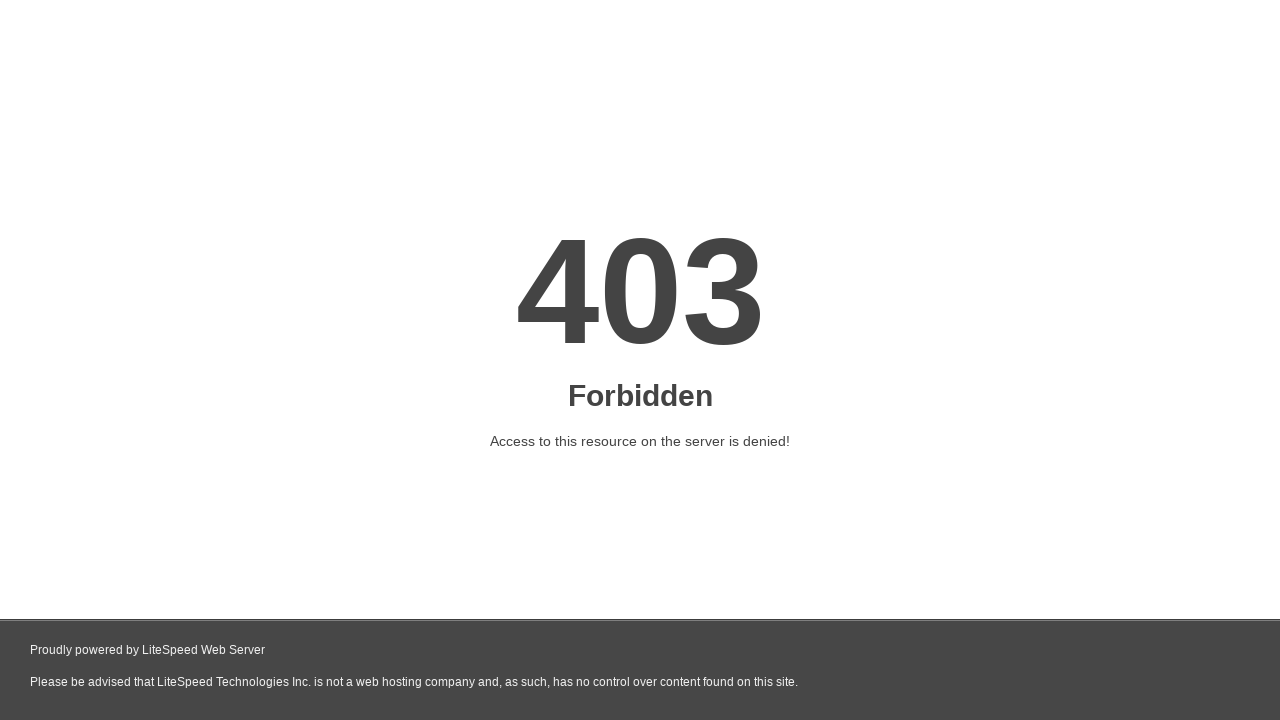

Navigated to Fuel services page
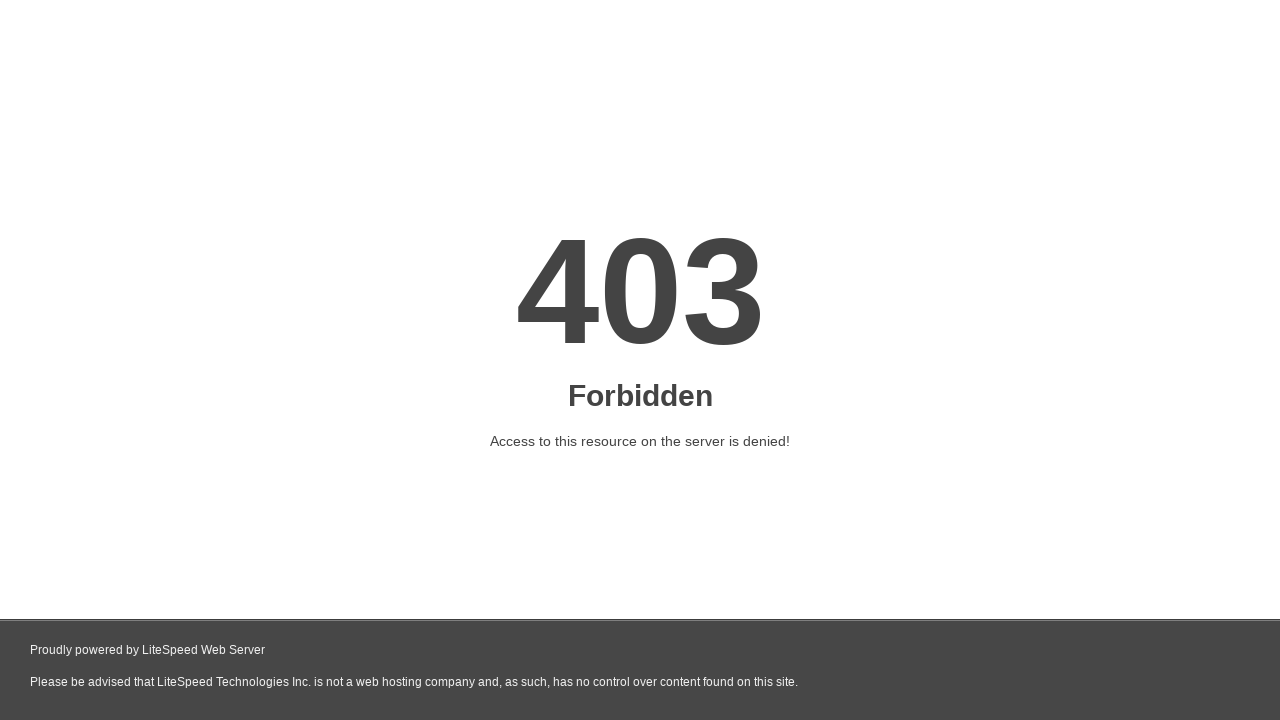

Fuel services page loaded successfully
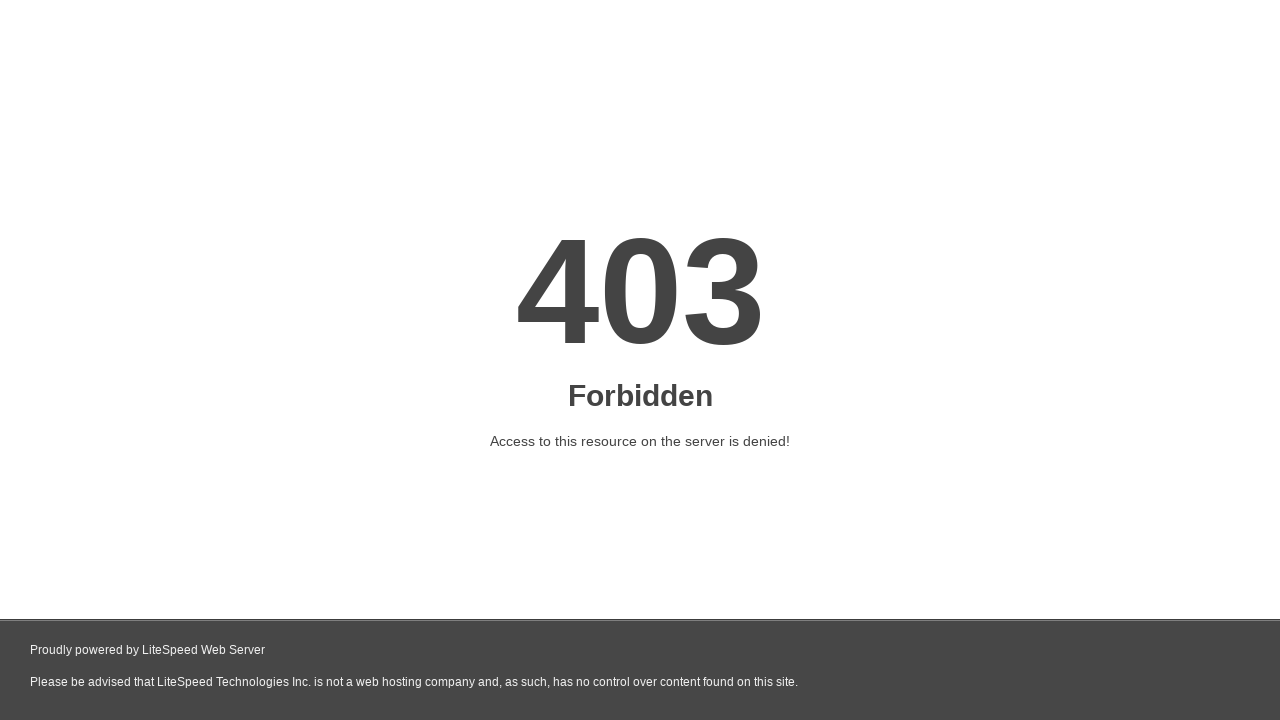

Navigated to Handling services page
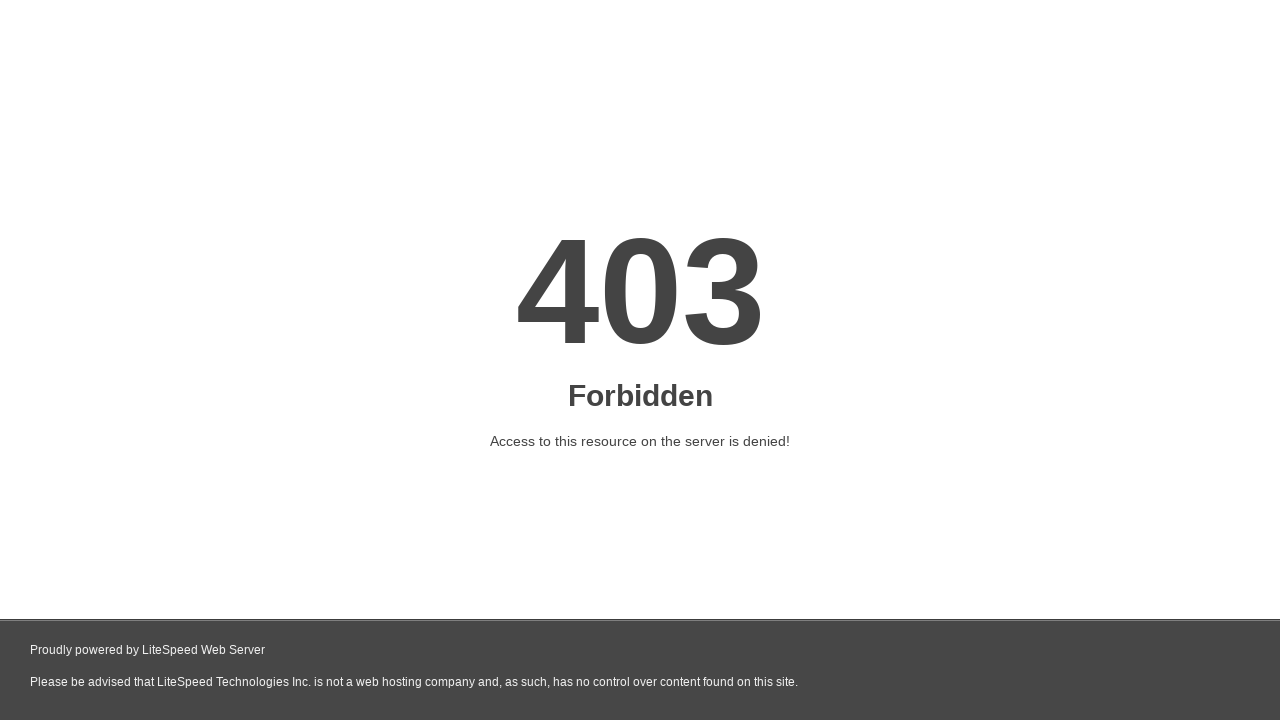

Handling services page loaded successfully
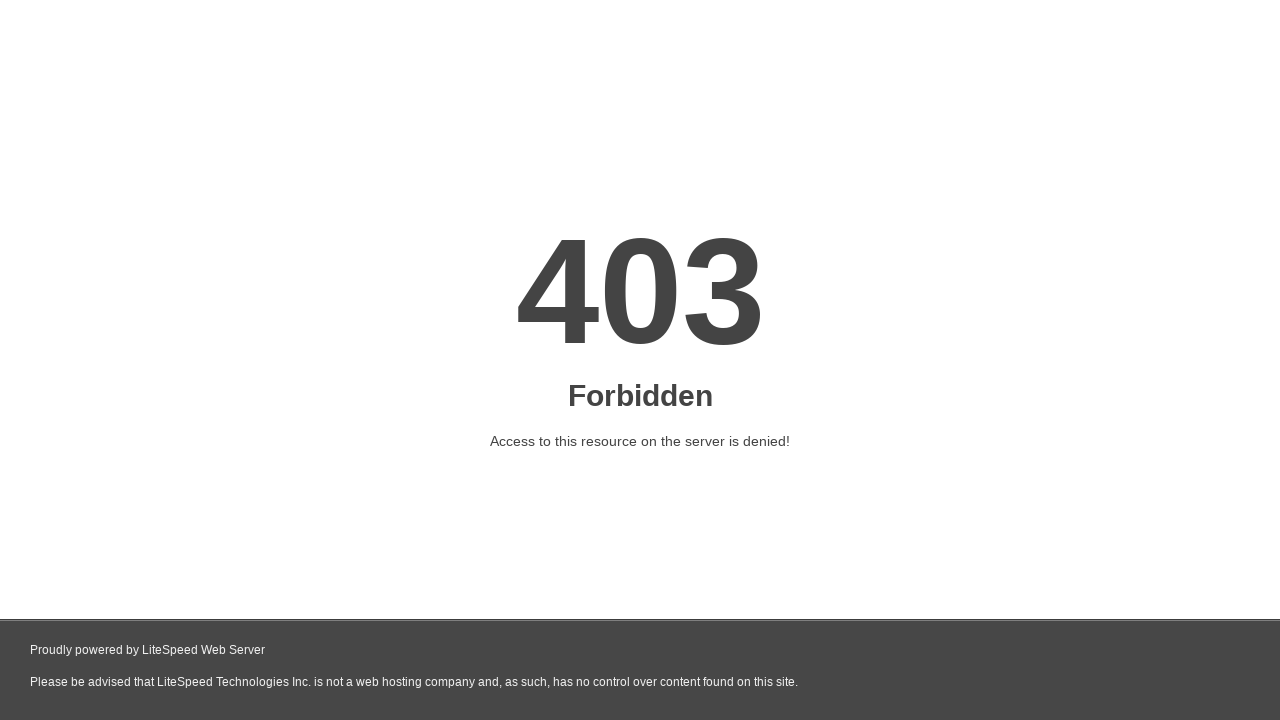

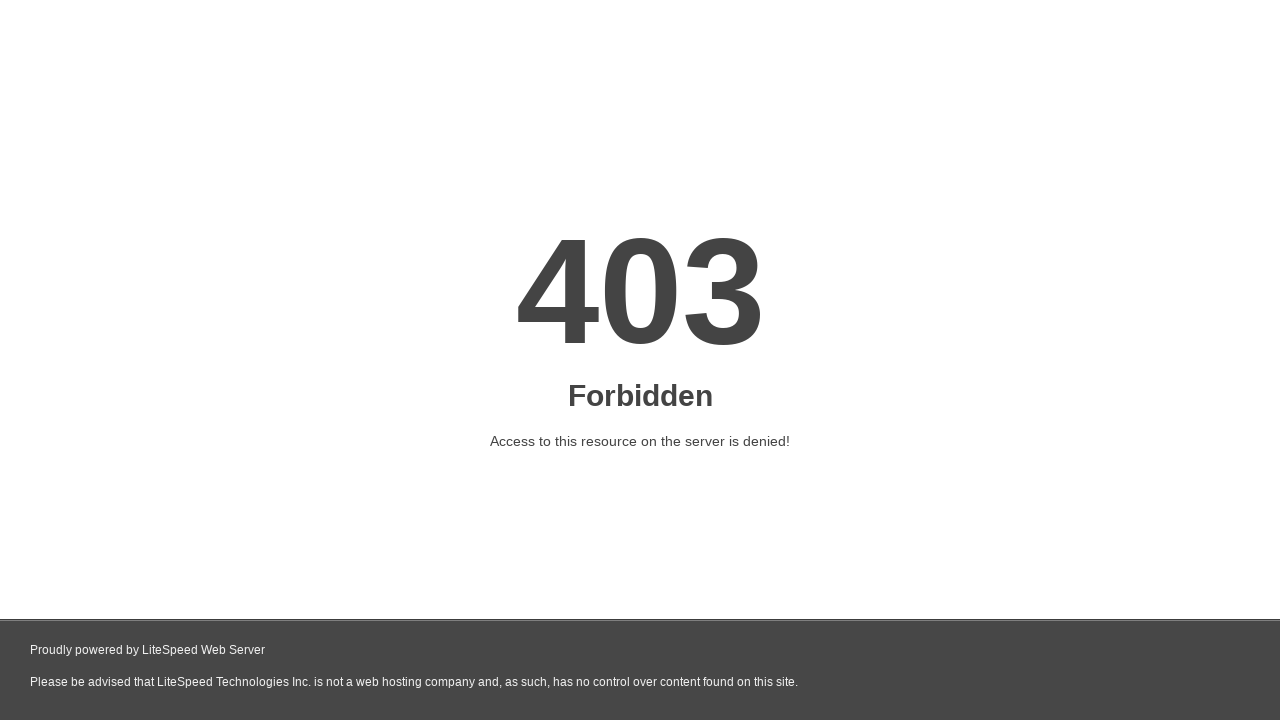